Tests successful new account signup by filling username and password fields with random generated values

Starting URL: https://www.demoblaze.com/index.html

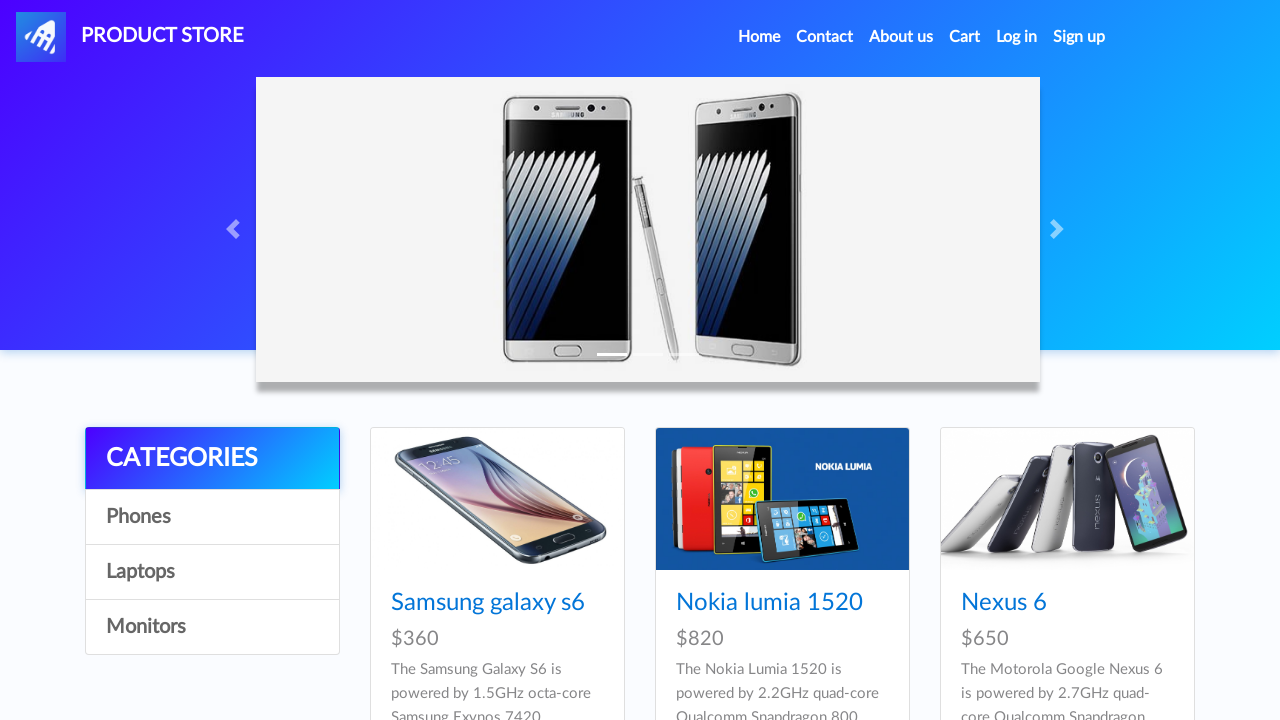

Clicked Sign up link at (1079, 37) on a:has-text('Sign up')
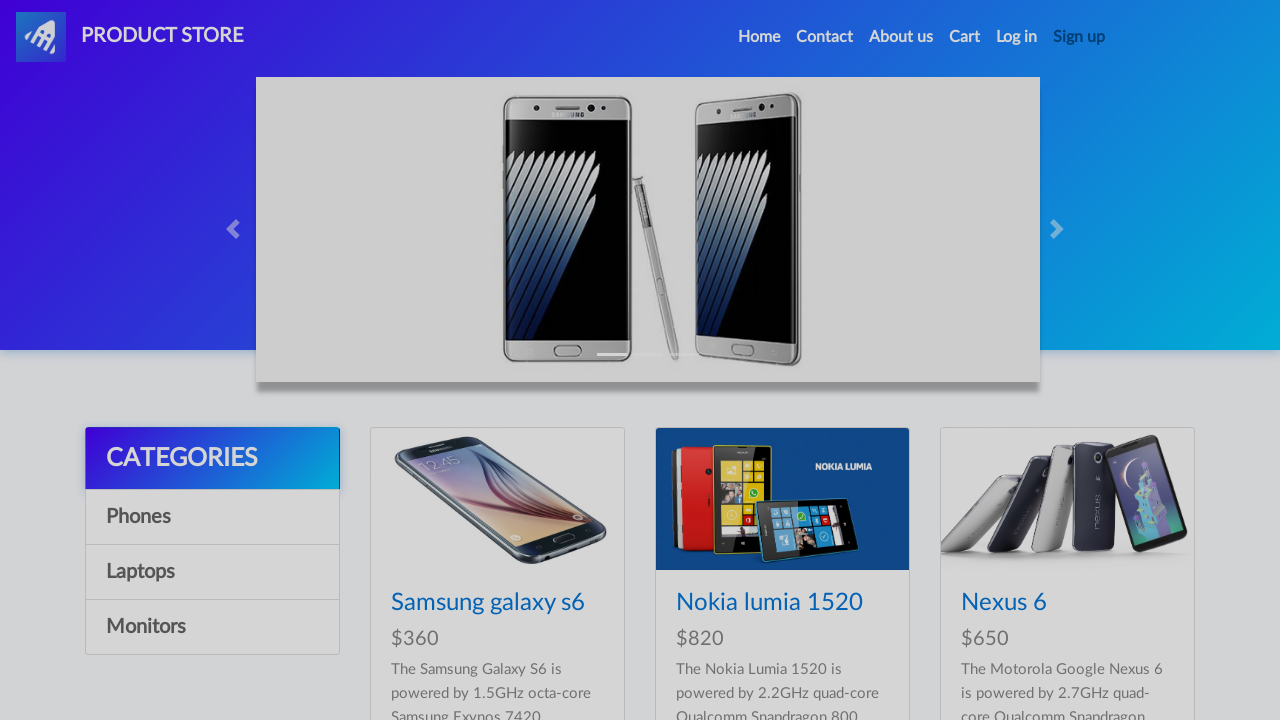

Clicked Username label at (441, 118) on label:has-text('Username:')
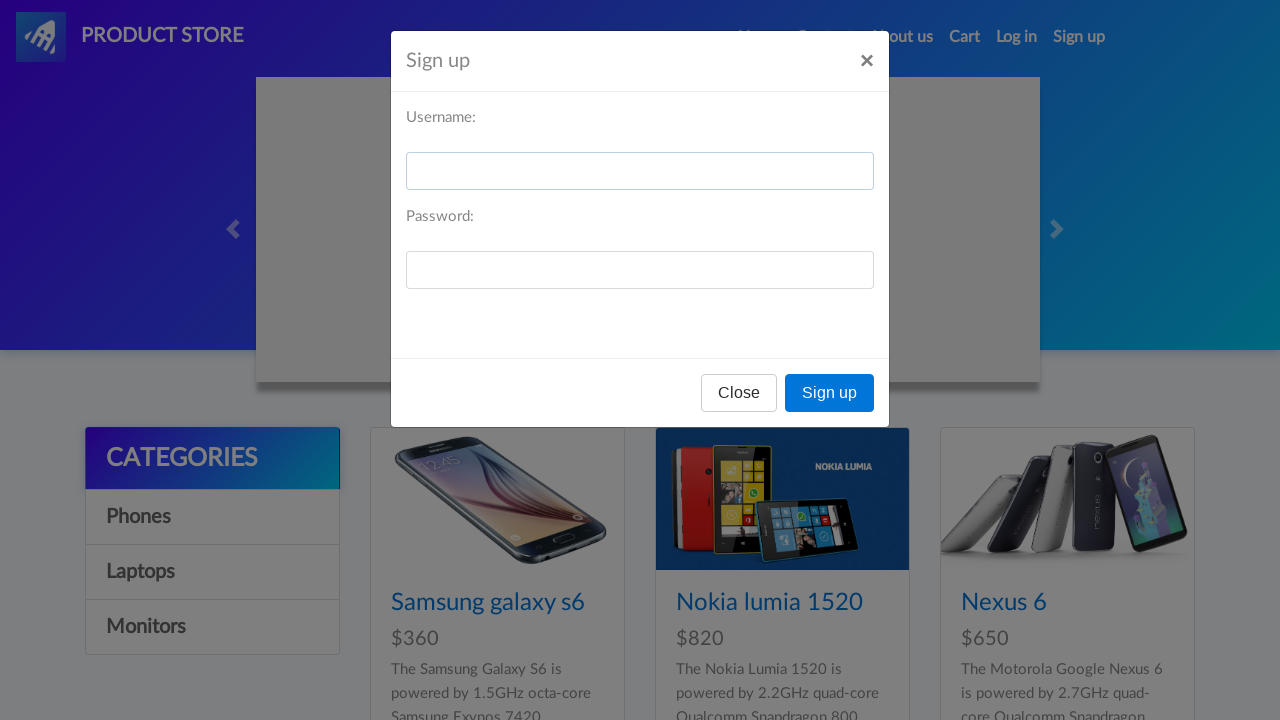

Filled username field with 'testuser_7842' on input[id='sign-username']
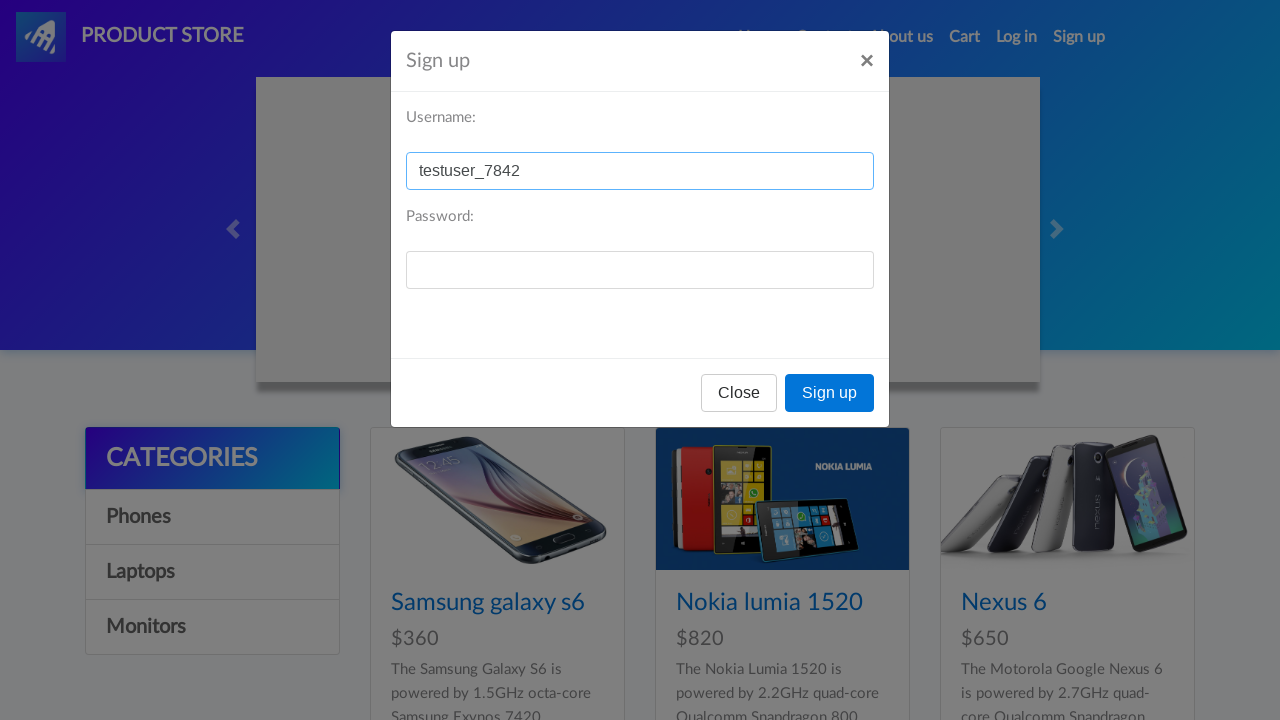

Clicked Password label at (440, 217) on label:has-text('Password:')
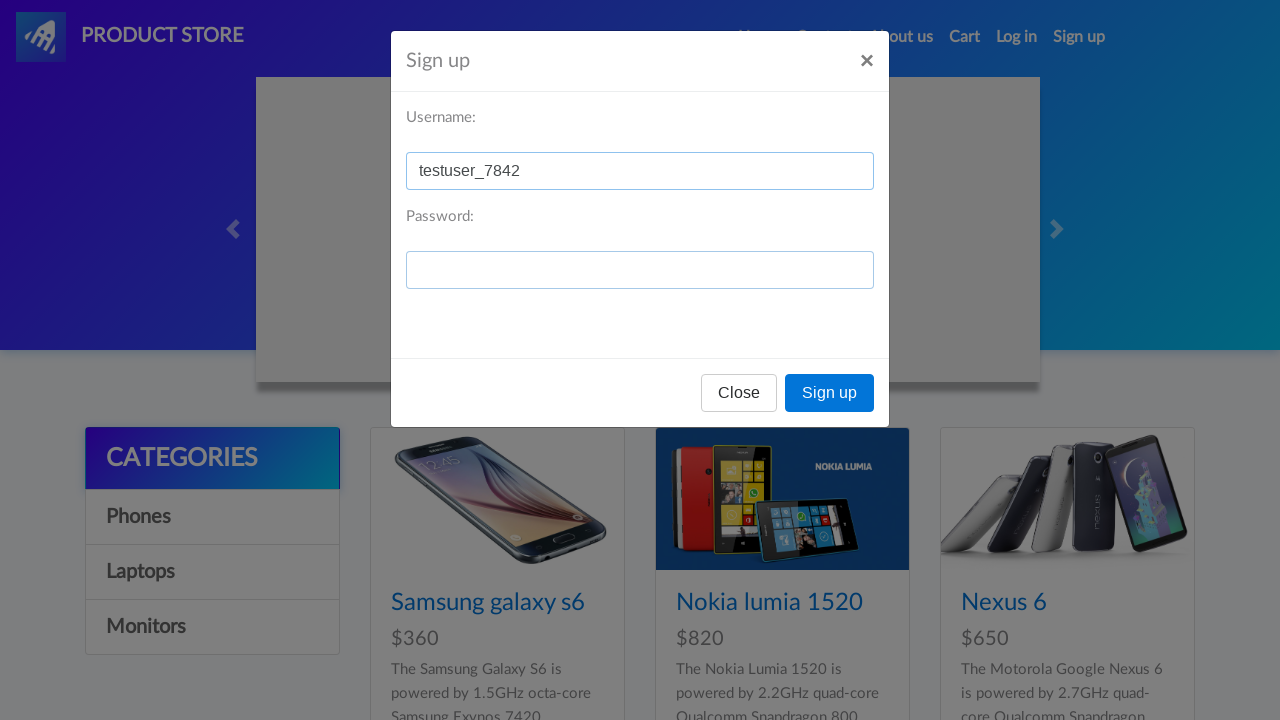

Filled password field with 'SecurePass#91' on input[id='sign-password']
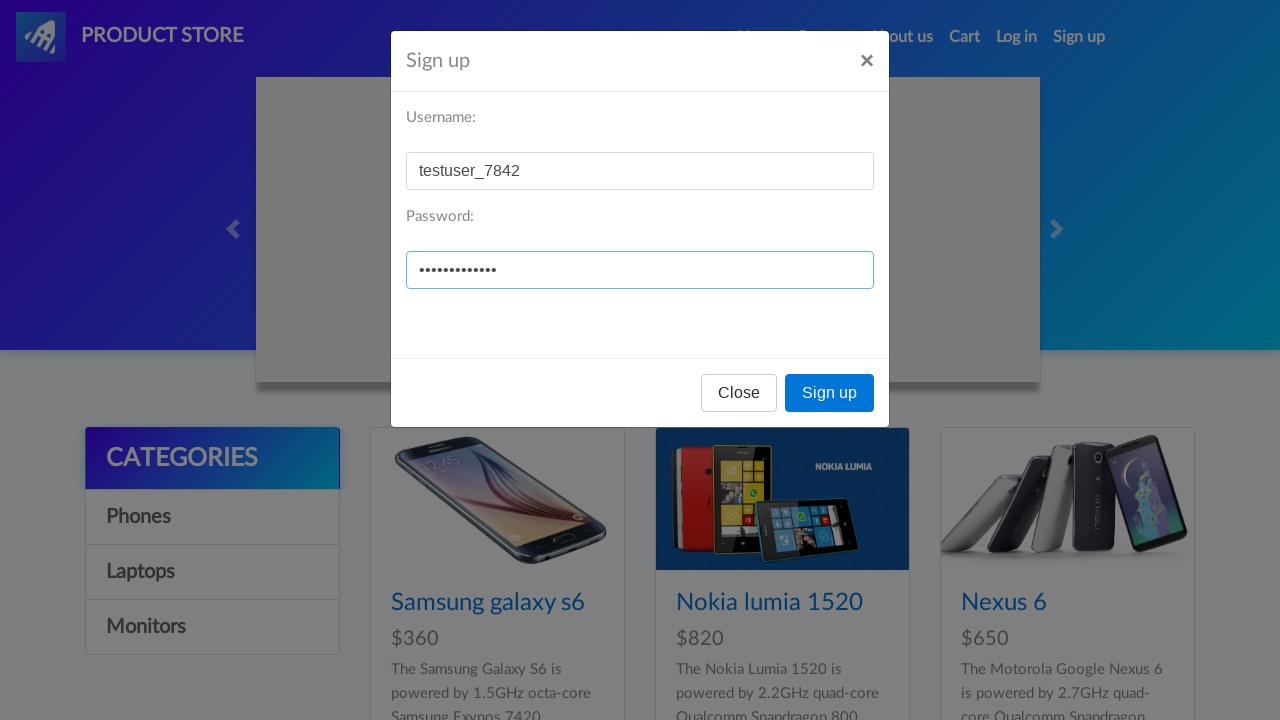

Set up dialog handler to accept alerts
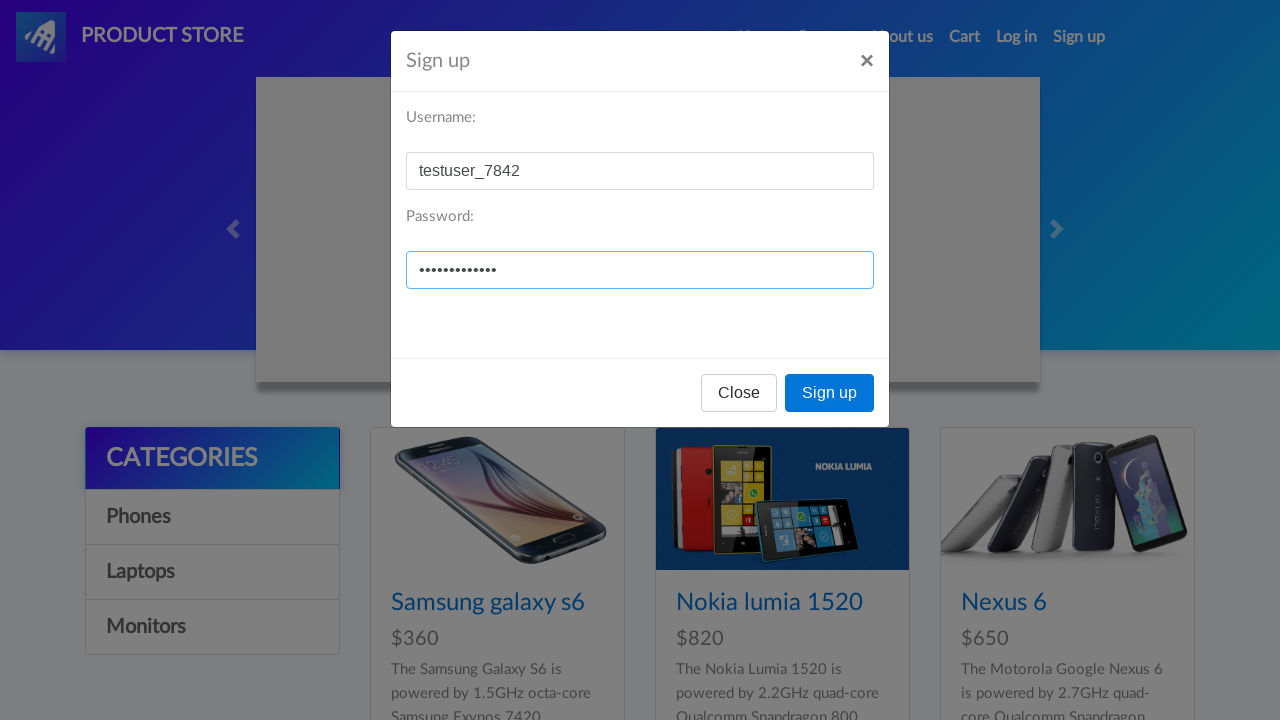

Clicked Sign up button to submit new account form at (830, 393) on button:has-text('Sign up')
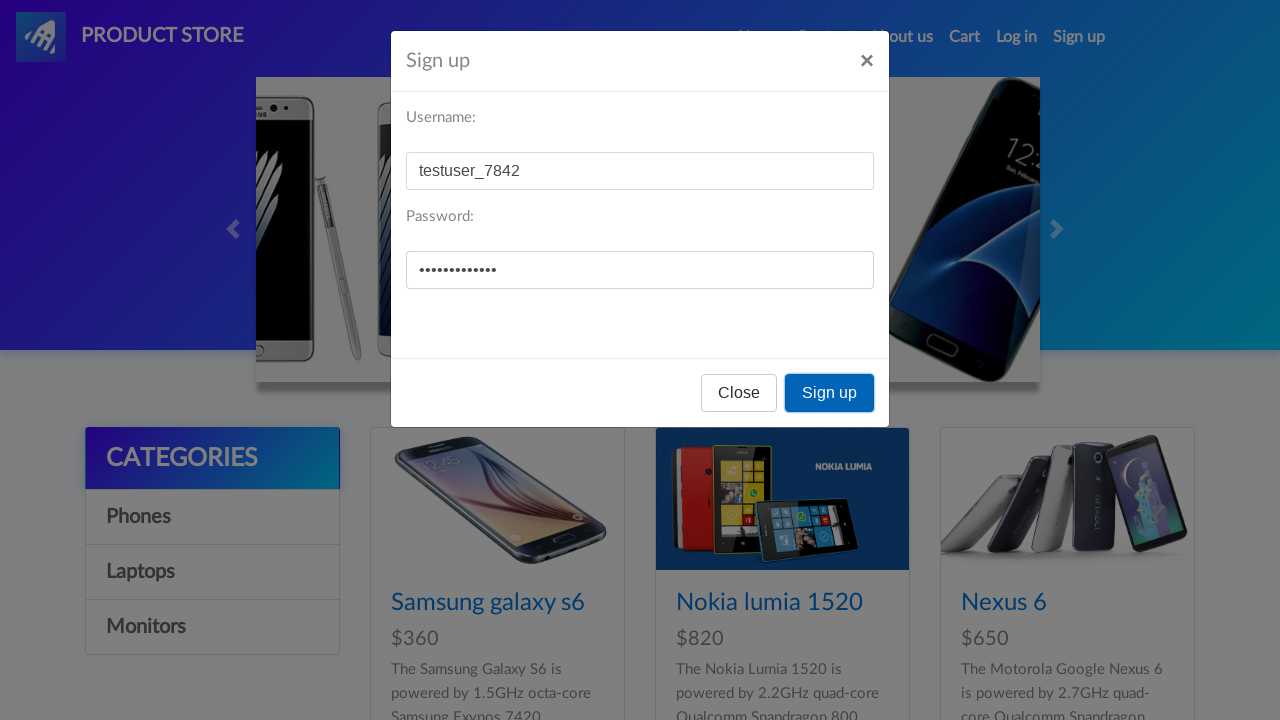

Waited for dialog to be handled
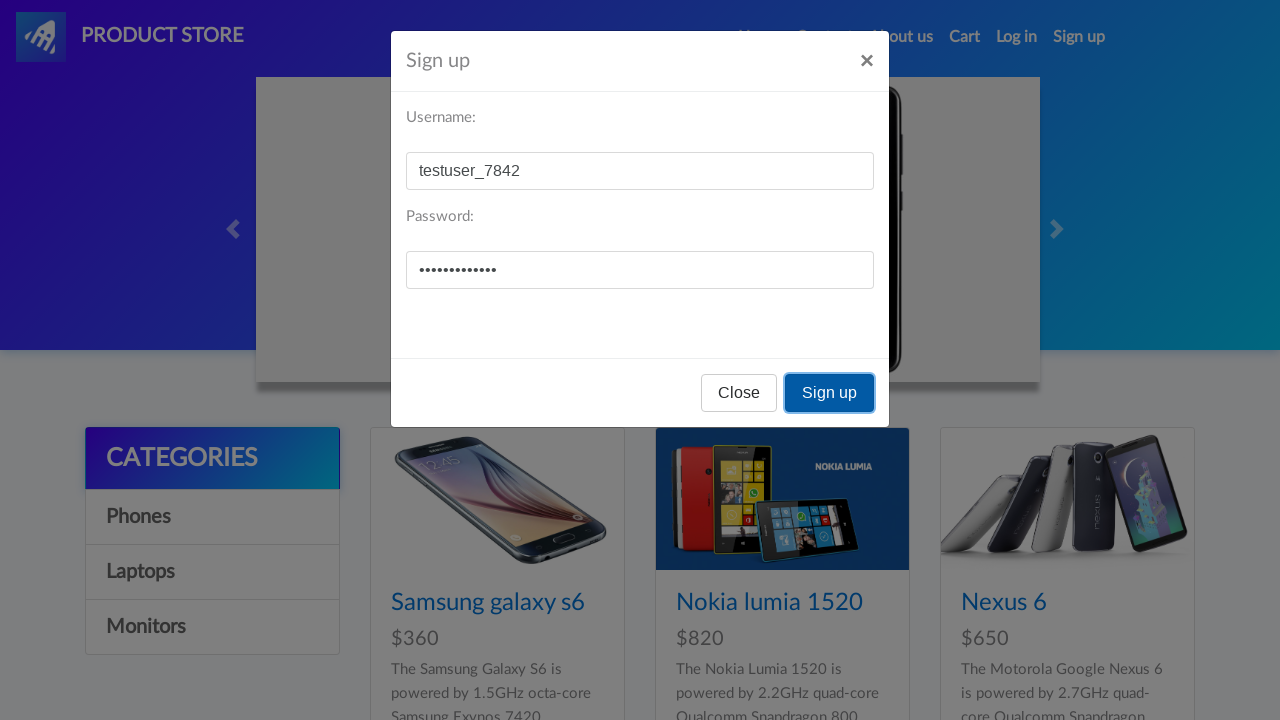

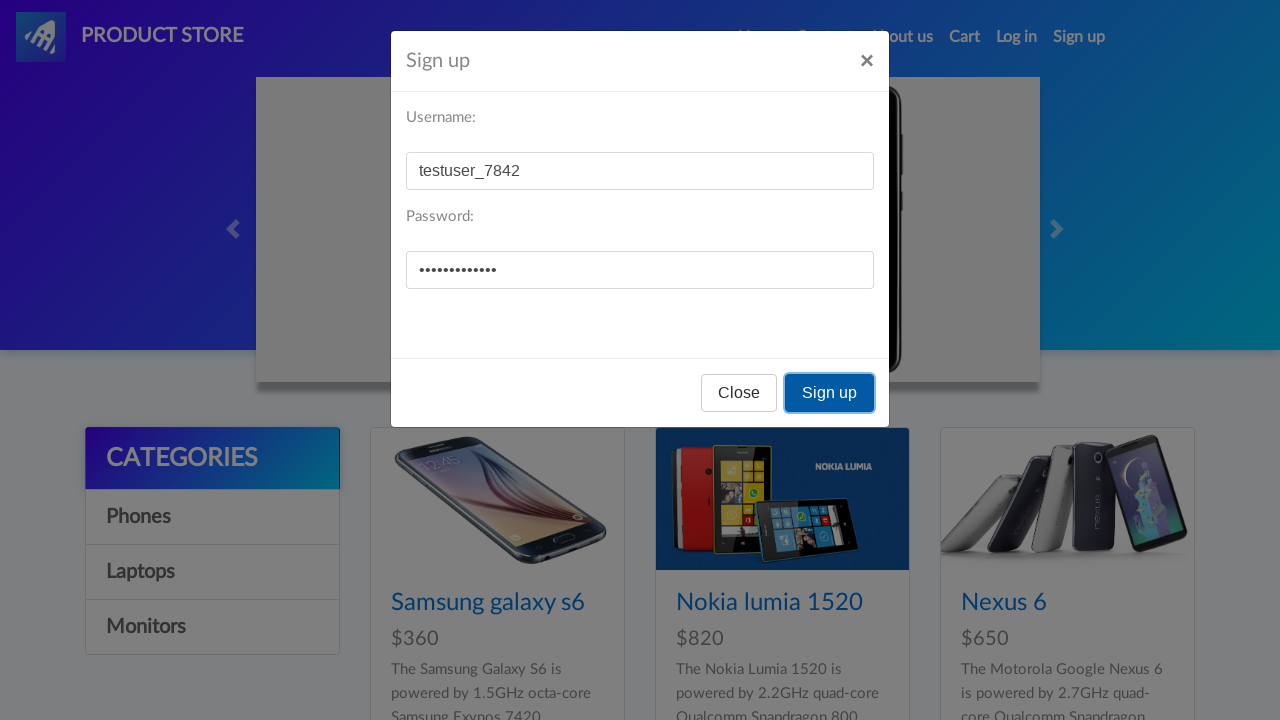